Tests dropdown menu functionality by selecting "Option 1" from the dropdown list

Starting URL: https://the-internet.herokuapp.com/dropdown

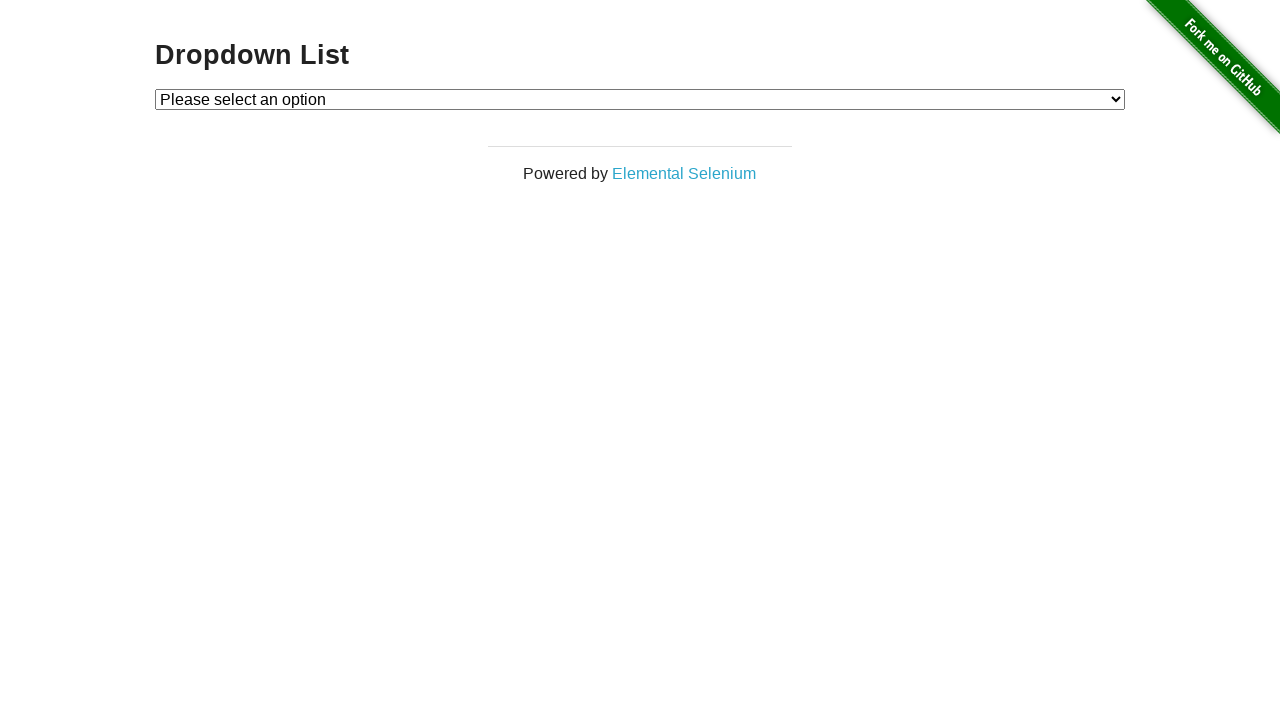

Located dropdown element with id 'dropdown'
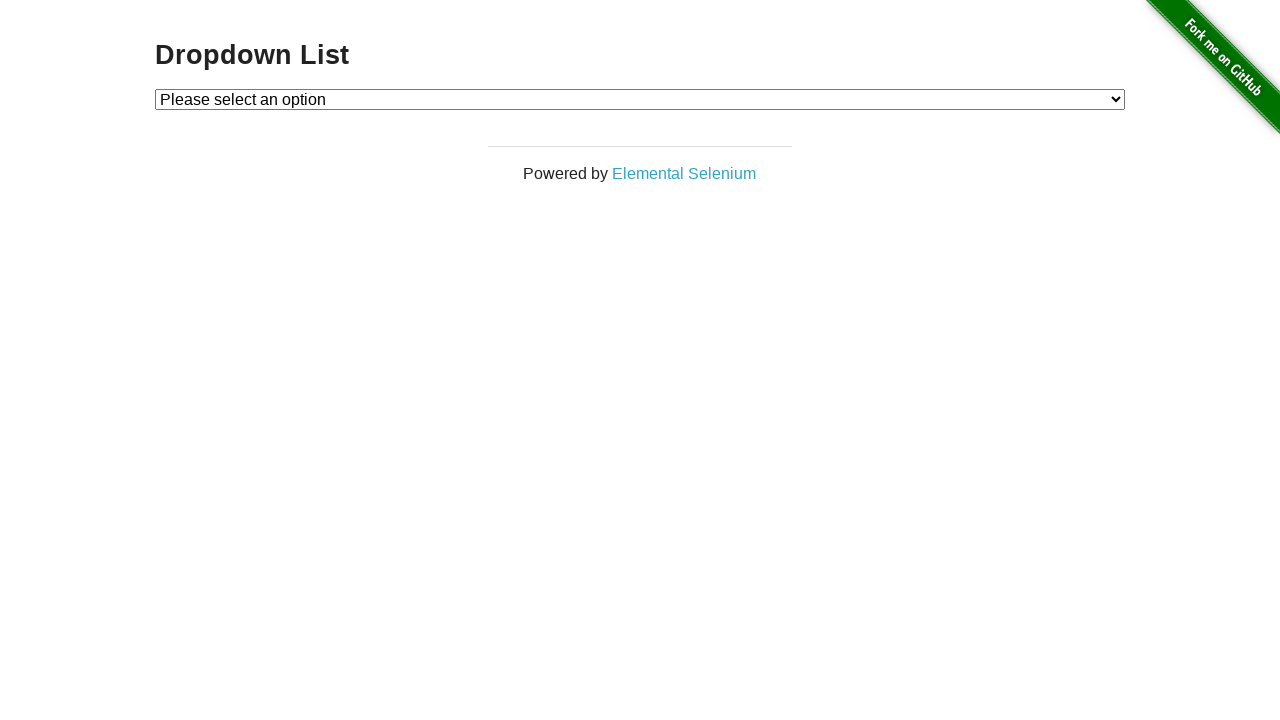

Selected 'Option 1' from the dropdown menu on #dropdown
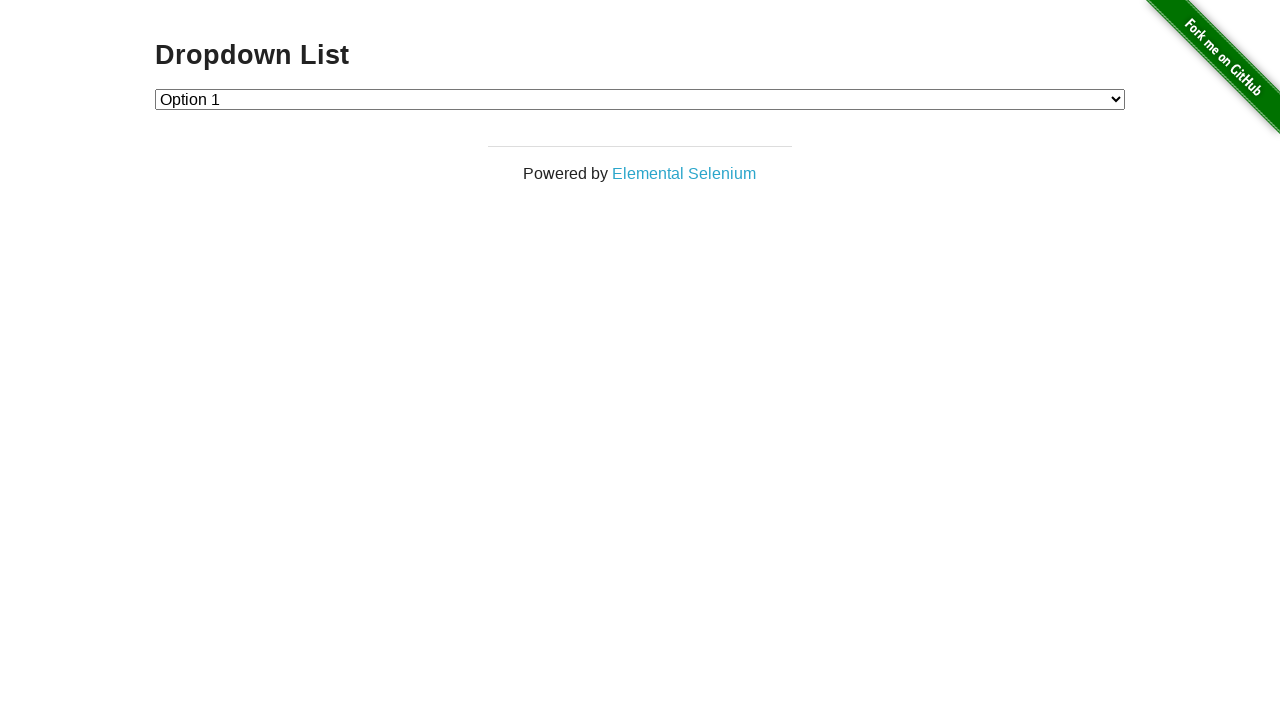

Waited 500ms for dropdown selection to complete
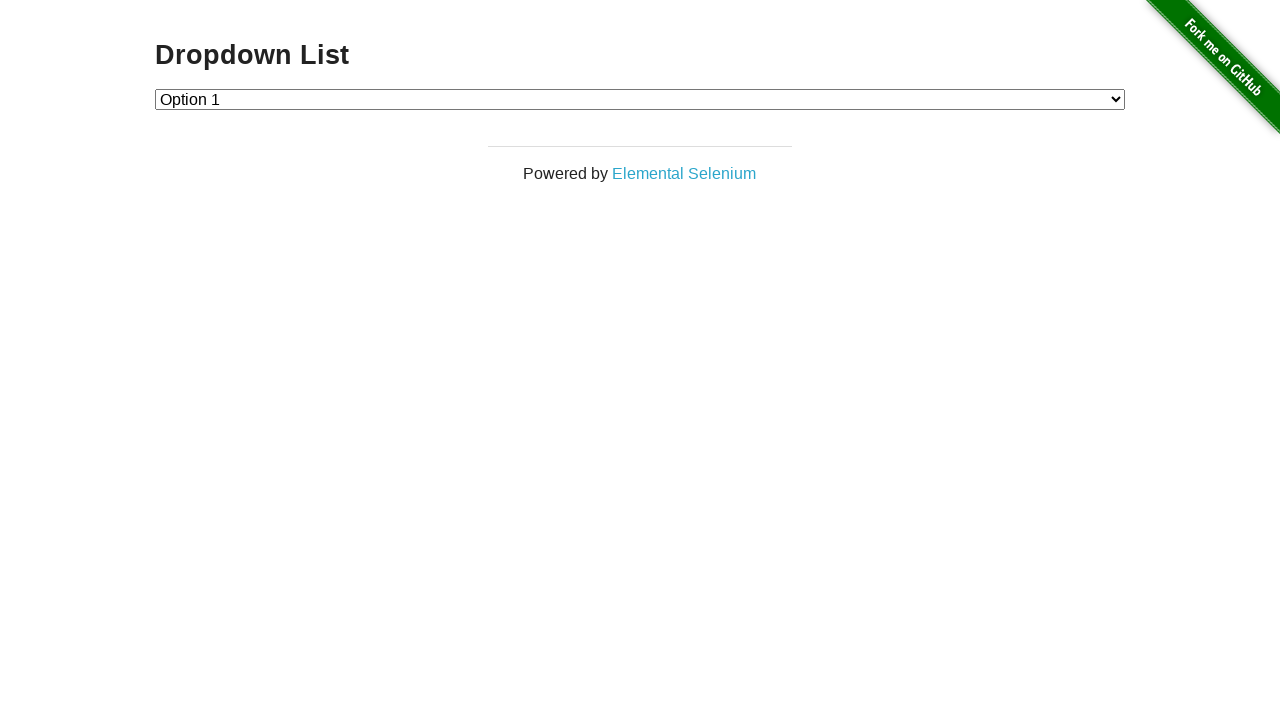

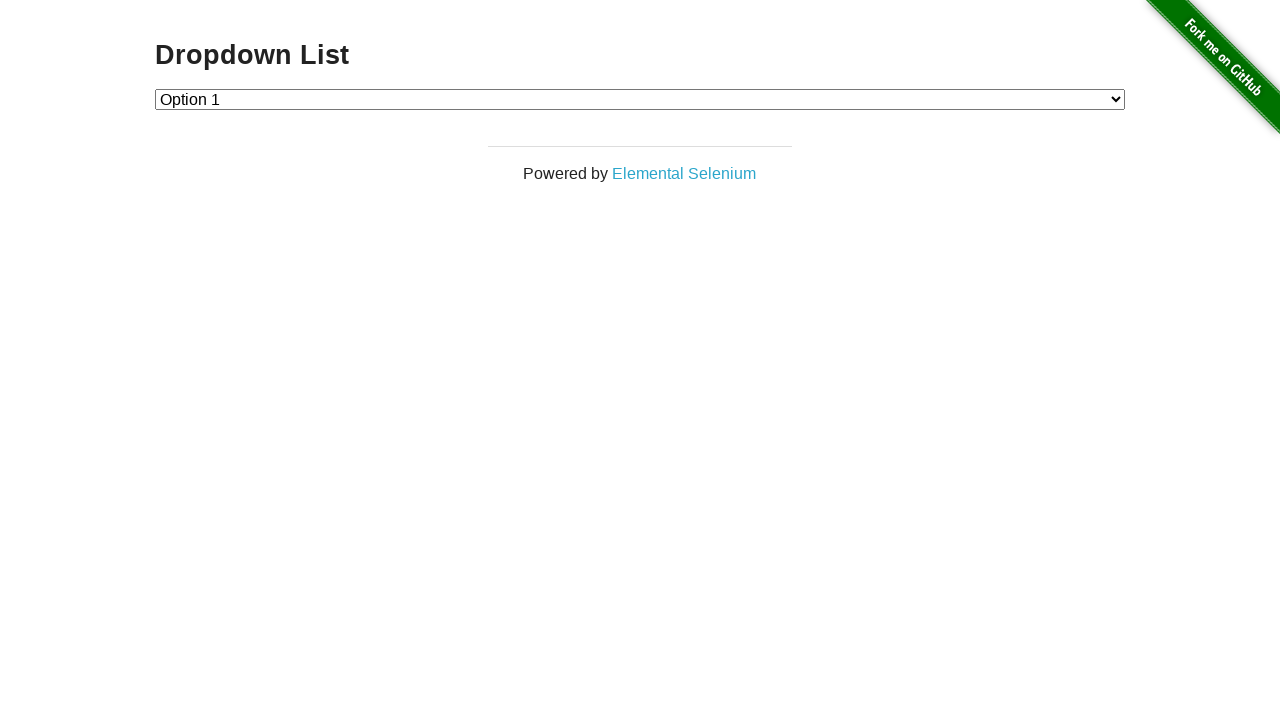